Navigates to Selenium documentation page and clicks on a navigation link using XPath selector

Starting URL: https://www.selenium.dev/documentation/webdriver/

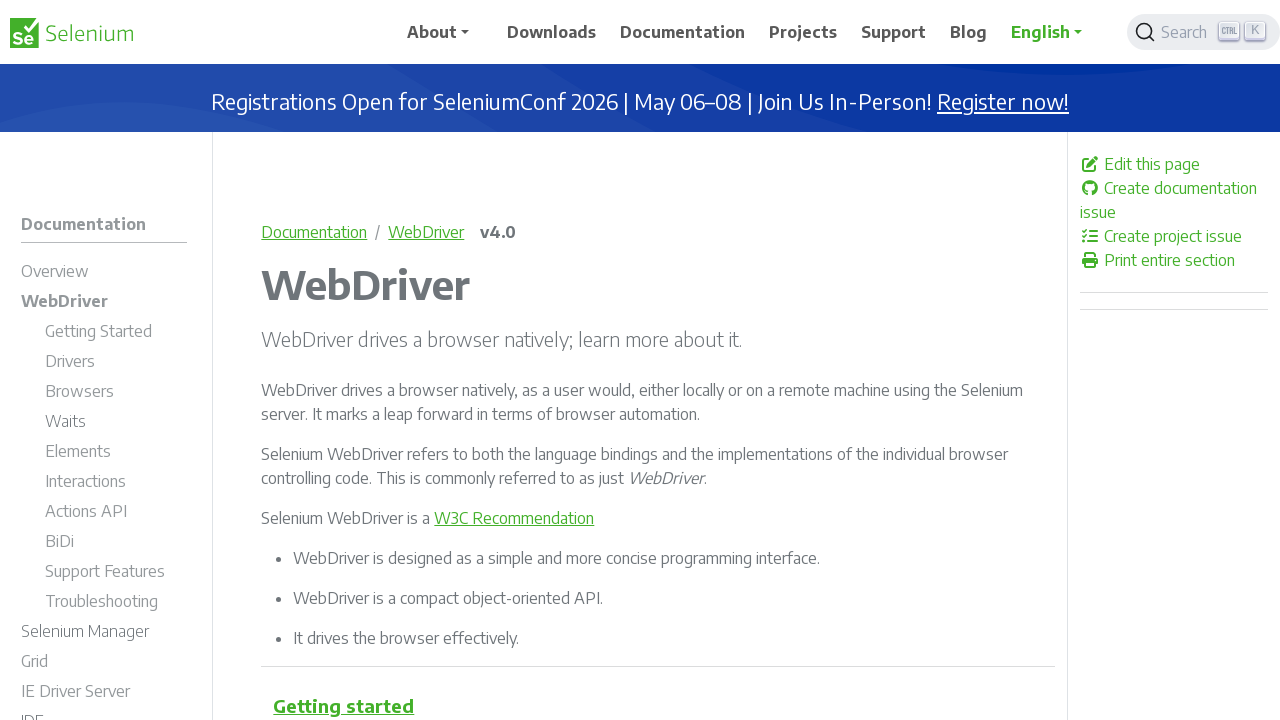

Navigated to Selenium WebDriver documentation page
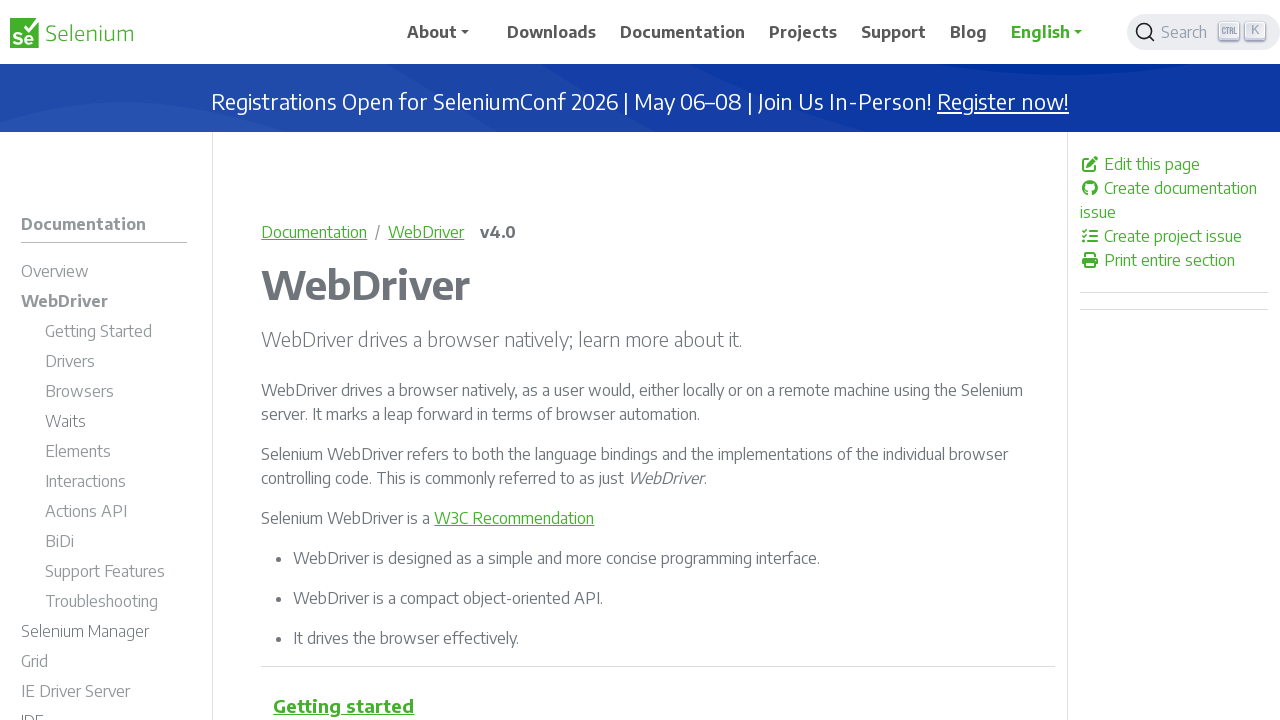

Clicked on first navigation link in breadcrumb using XPath selector at (314, 232) on xpath=/html/body/div/div[1]/div/main/nav/ol/li[1]/a
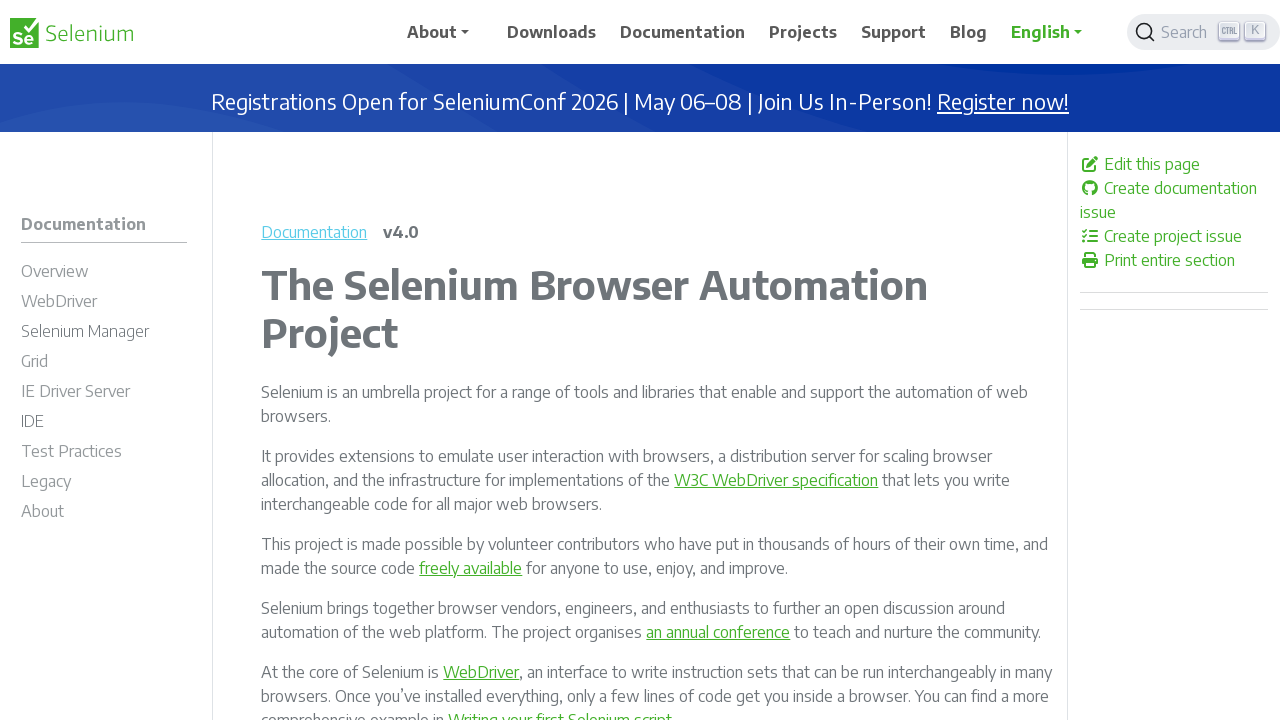

Waited for page navigation to complete (networkidle)
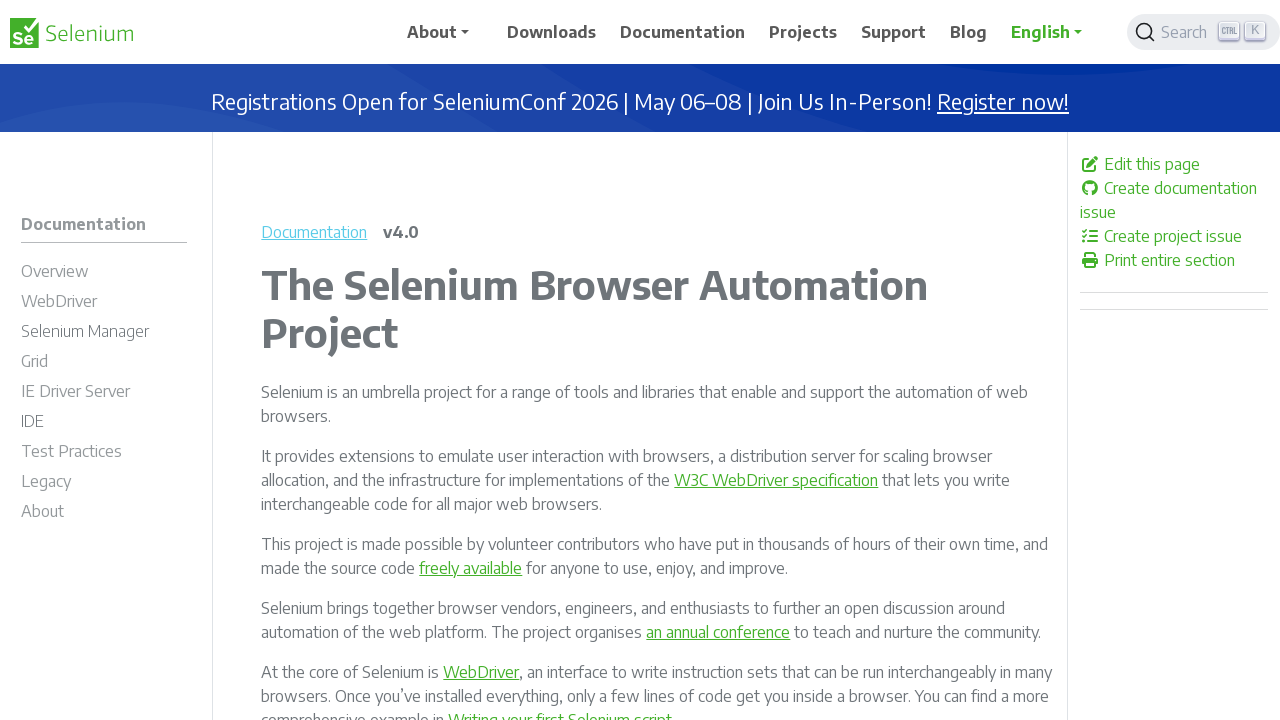

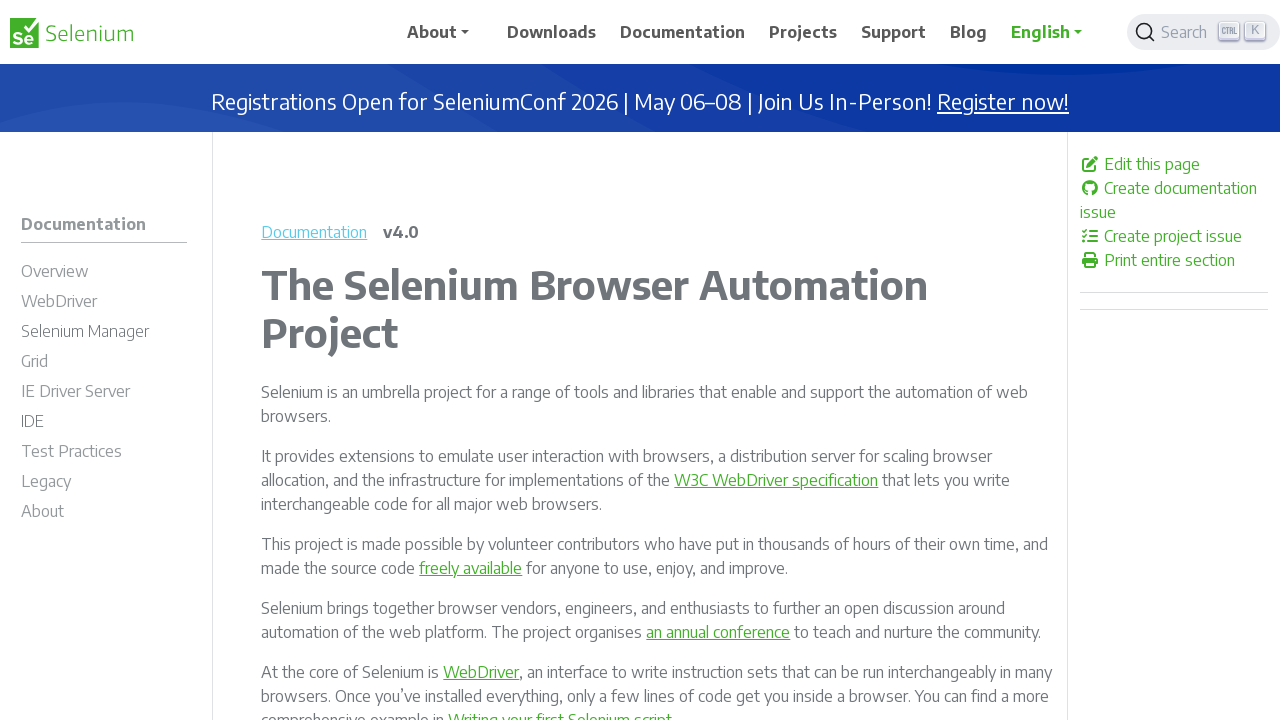